Tests a jQuery combo tree dropdown by clicking the dropdown and selecting a choice from the available options

Starting URL: https://www.jqueryscript.net/demo/Drop-Down-Combo-Tree/

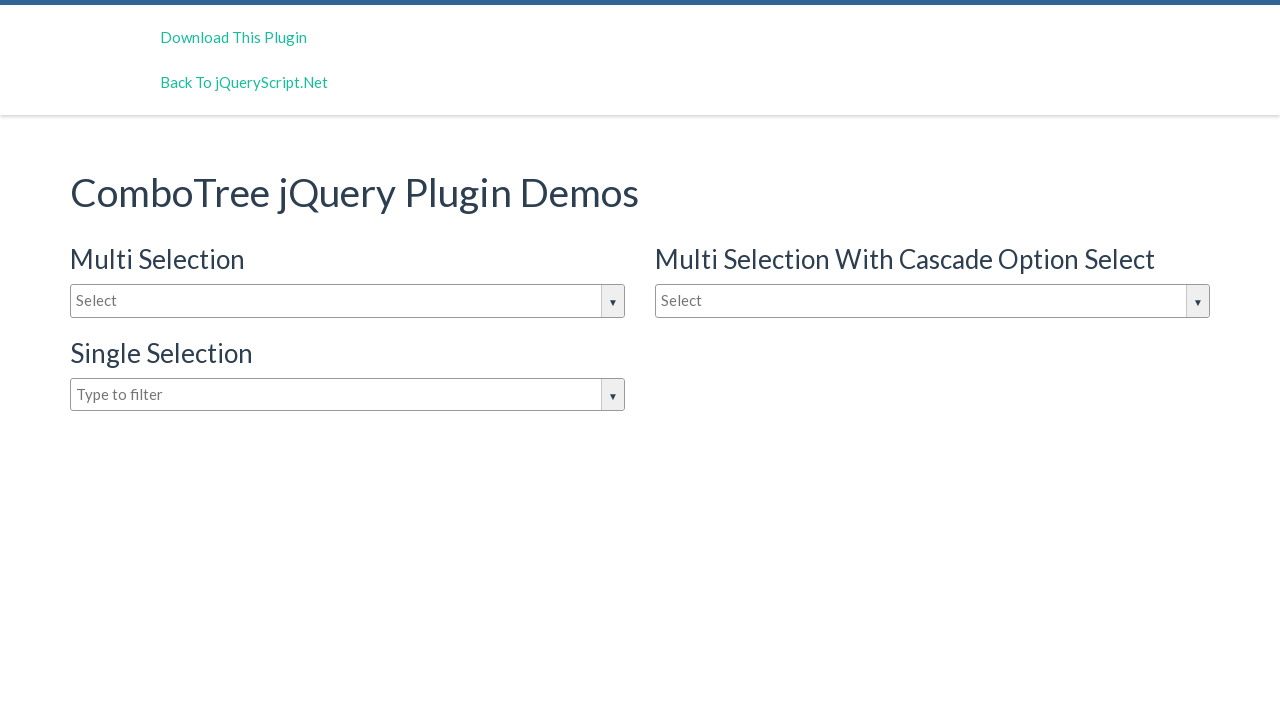

Clicked the dropdown to open it at (348, 301) on #justAnInputBox
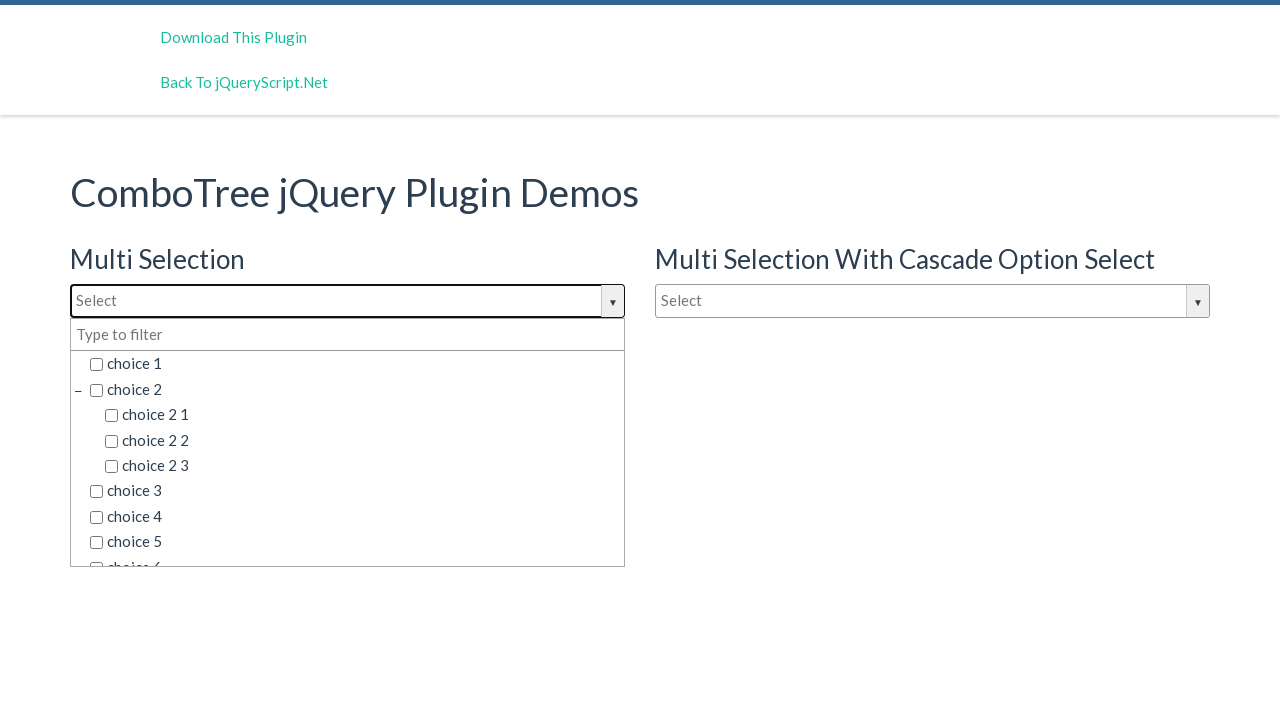

Dropdown choices appeared
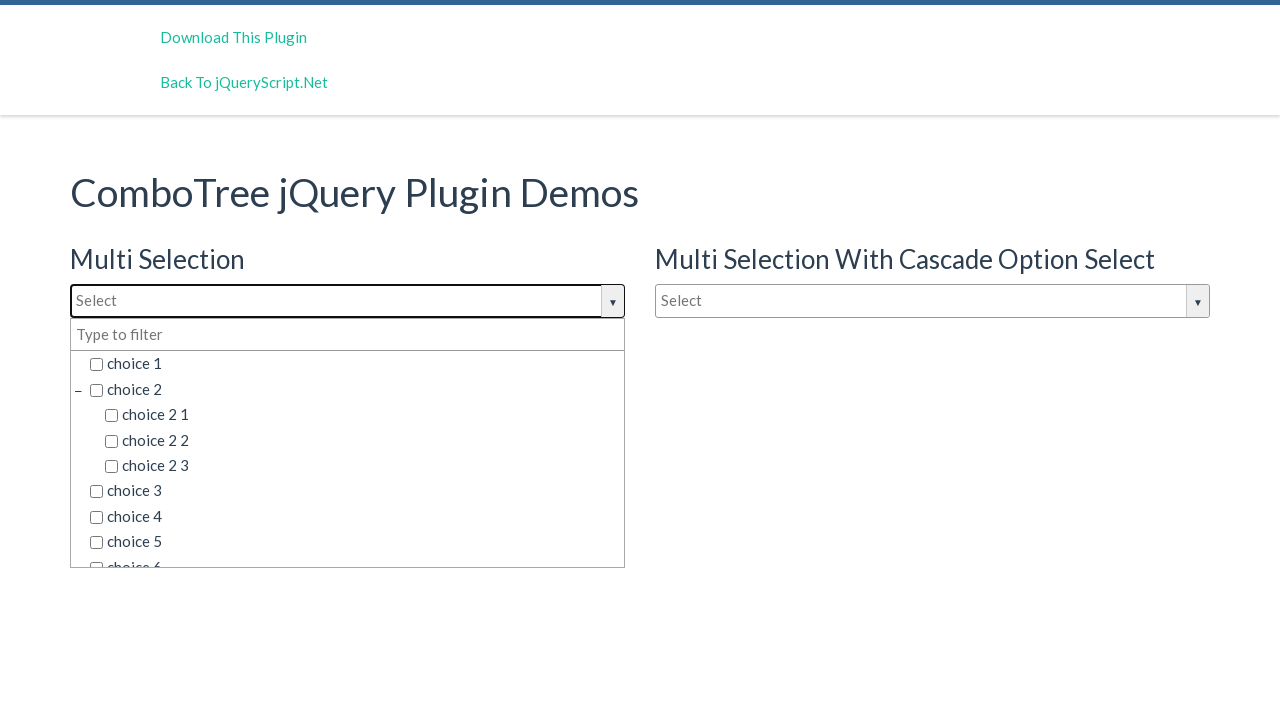

Selected 'choice 1' from the dropdown at (355, 364) on span.comboTreeItemTitle:has-text('choice 1')
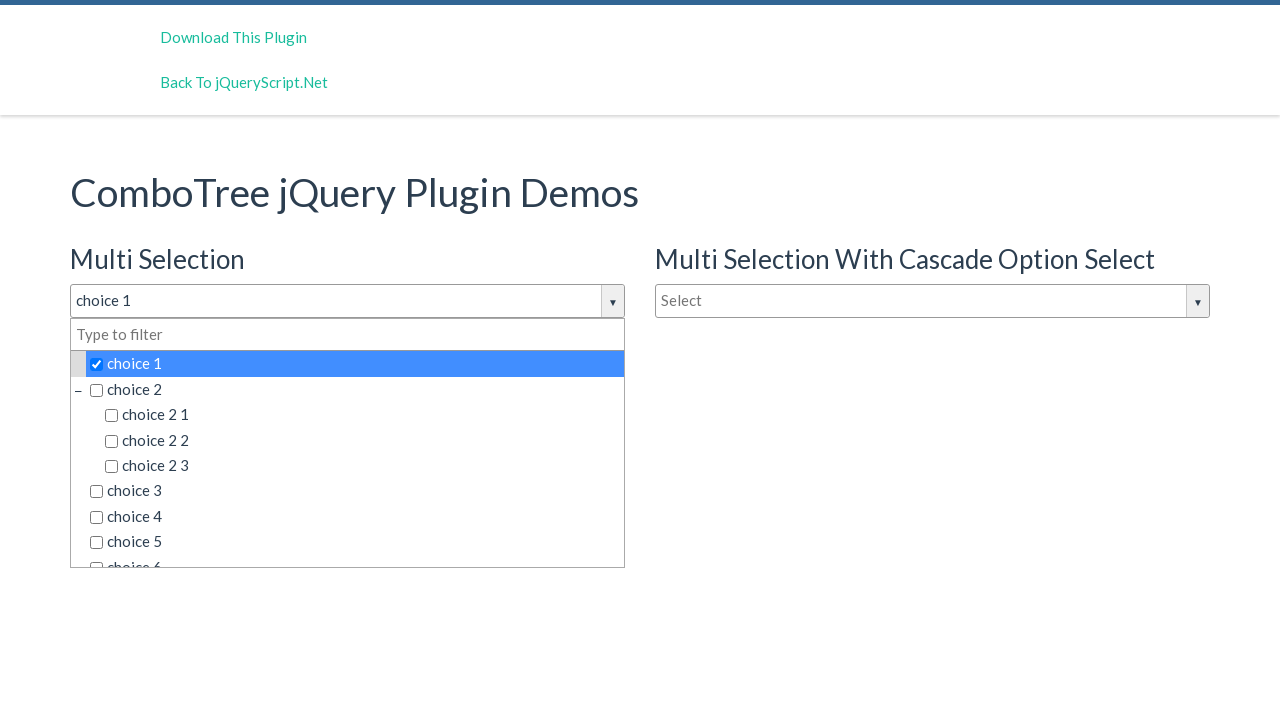

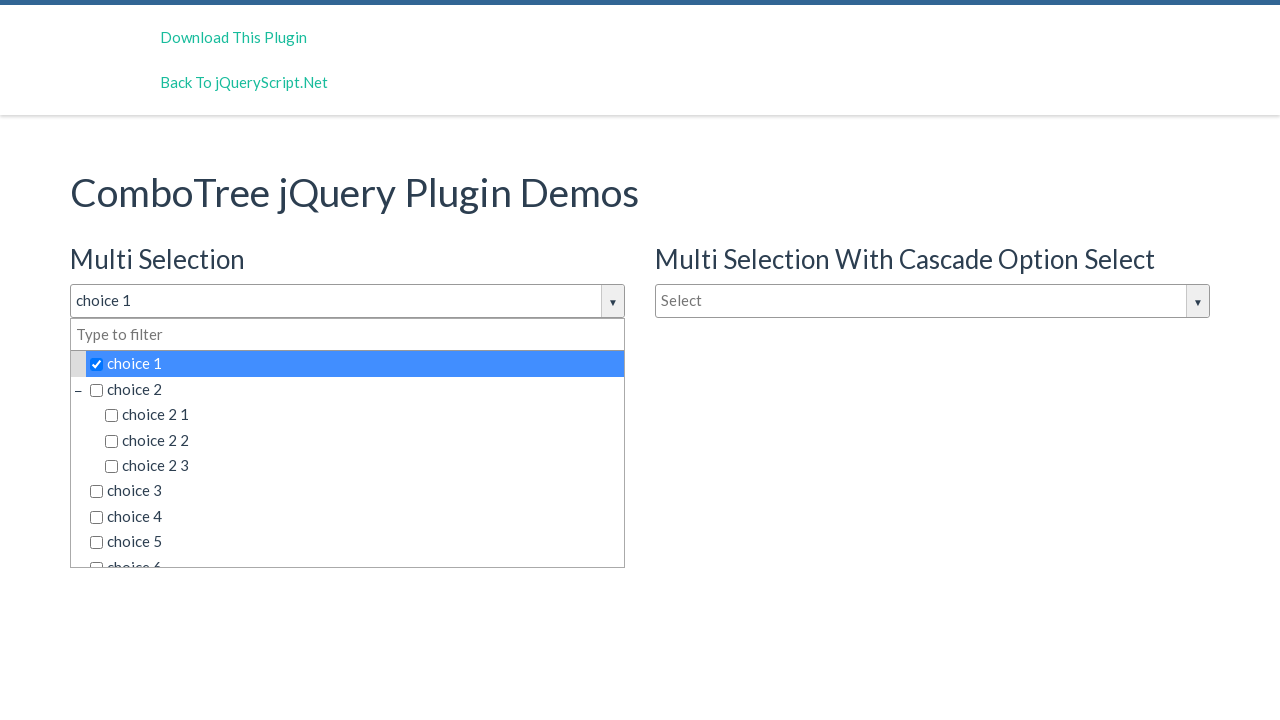